Tests multiple window handling by clicking a link that opens a new window, then switching between the original and new windows and verifying the page titles.

Starting URL: http://the-internet.herokuapp.com/windows

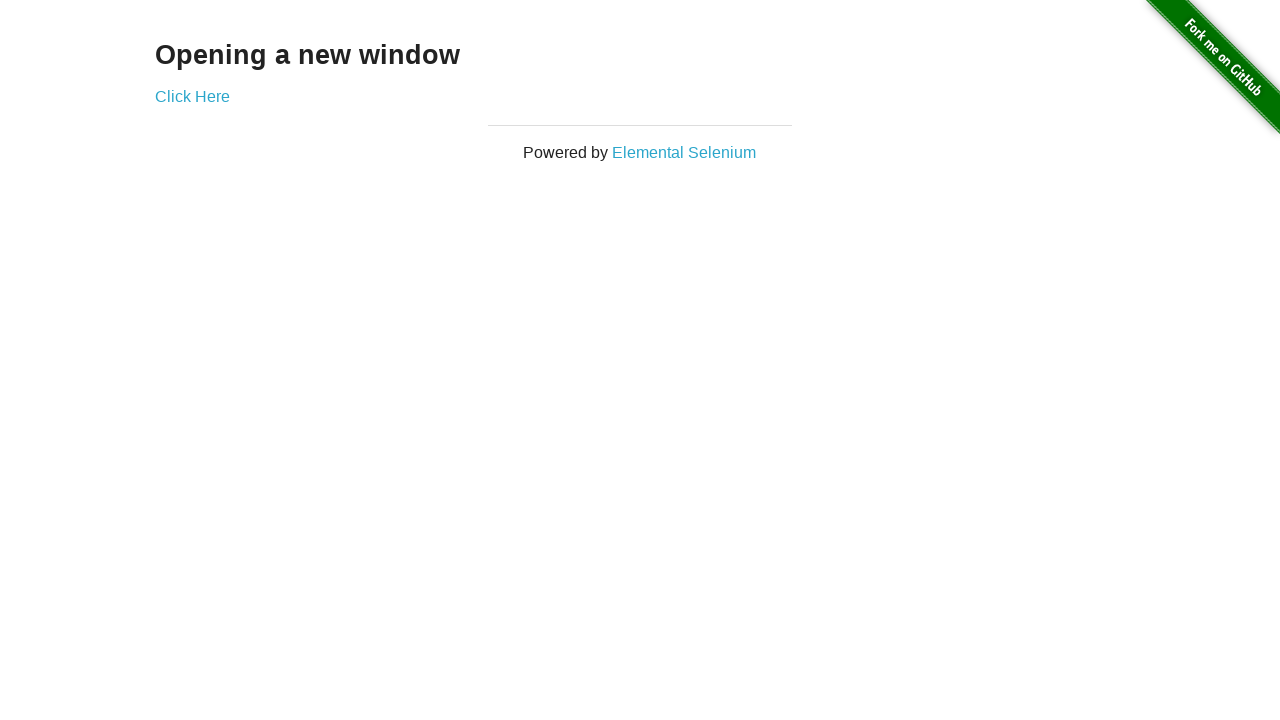

Clicked link that opens a new window at (192, 96) on .example a
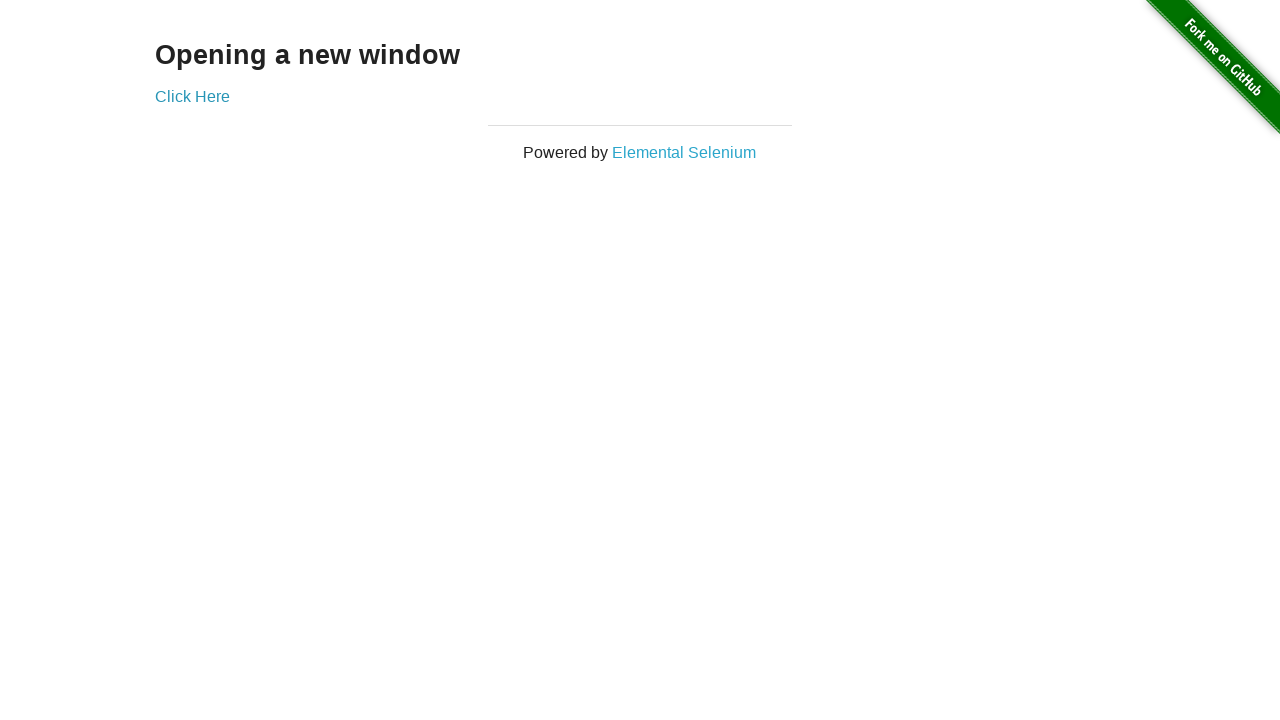

Verified original window title is not 'New Window'
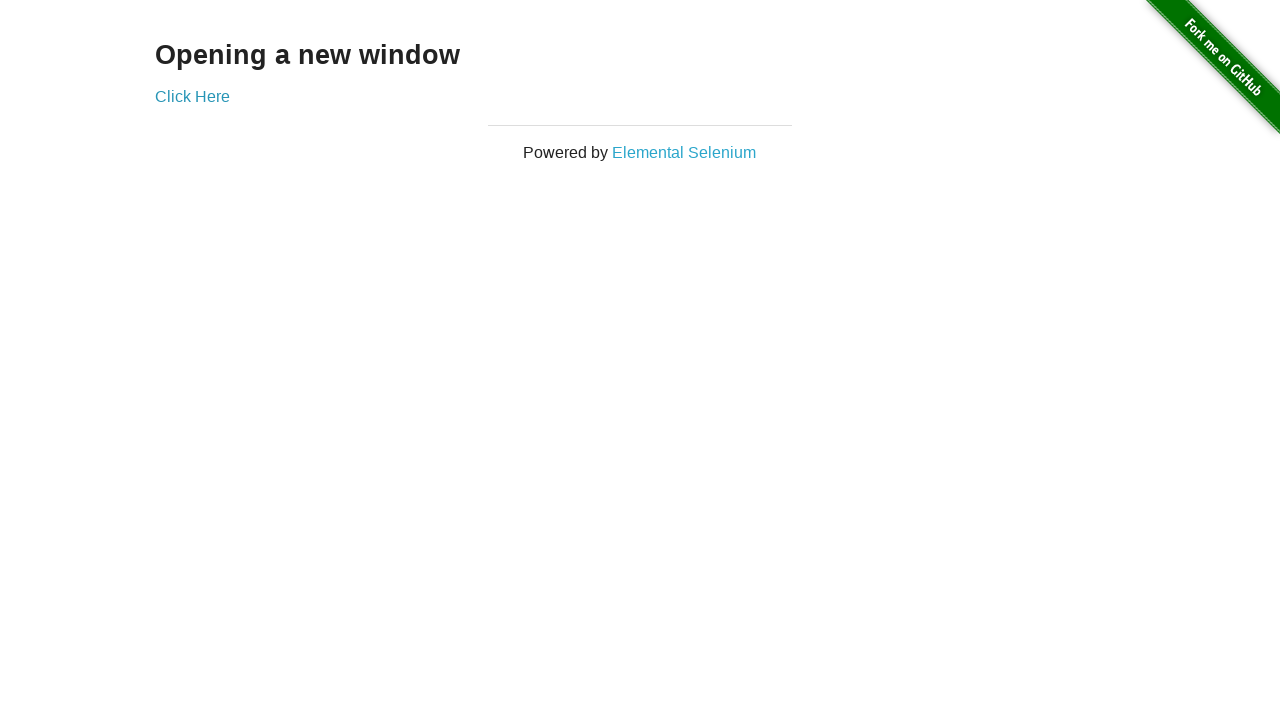

Waited for new window to load
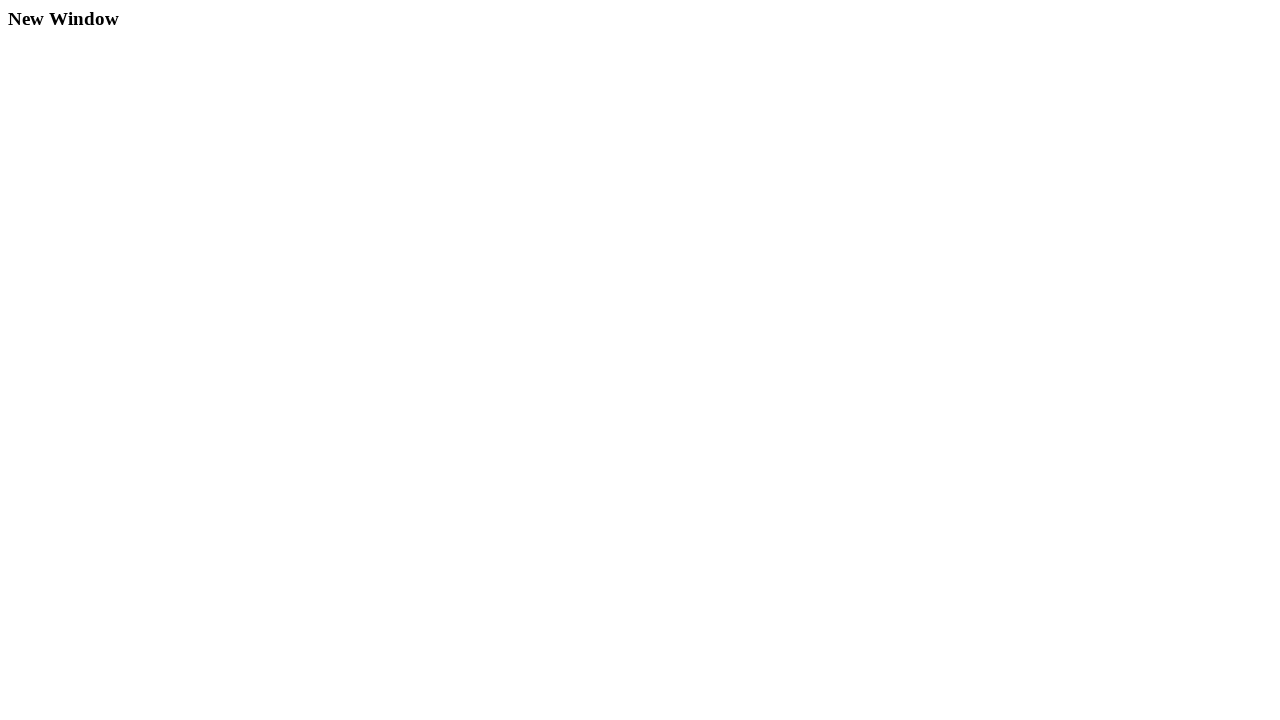

Verified new window title is 'New Window'
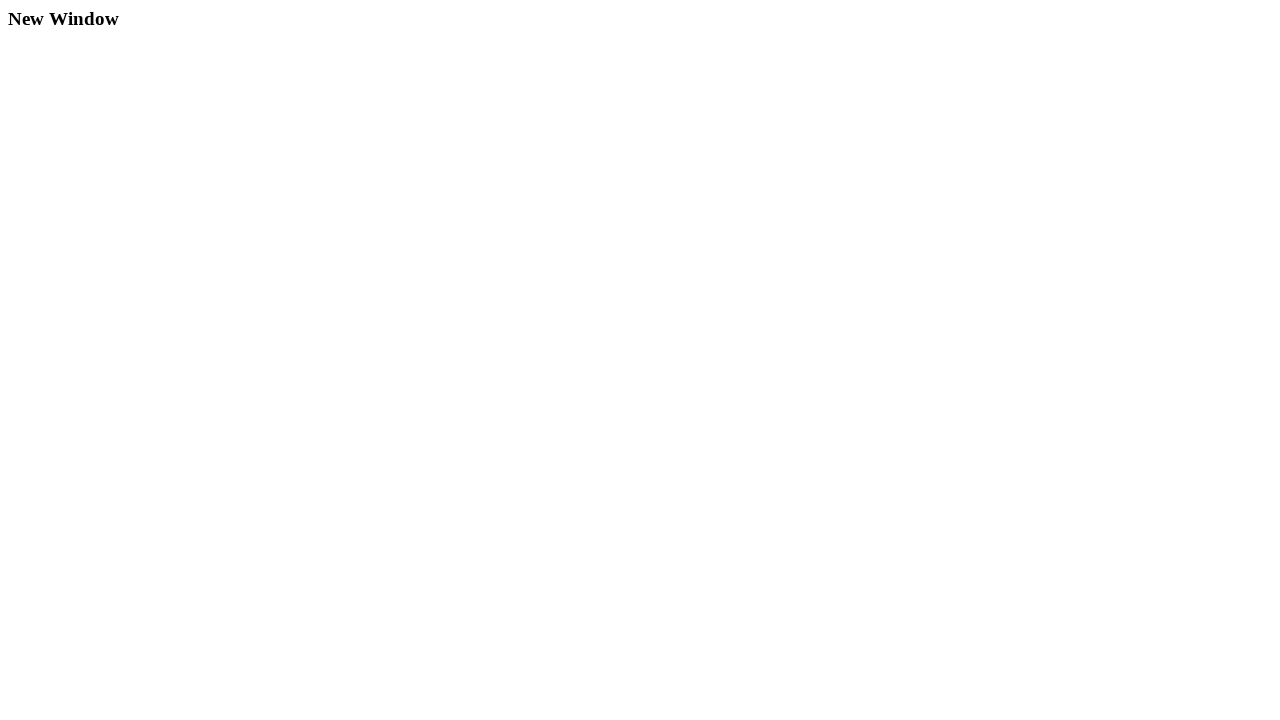

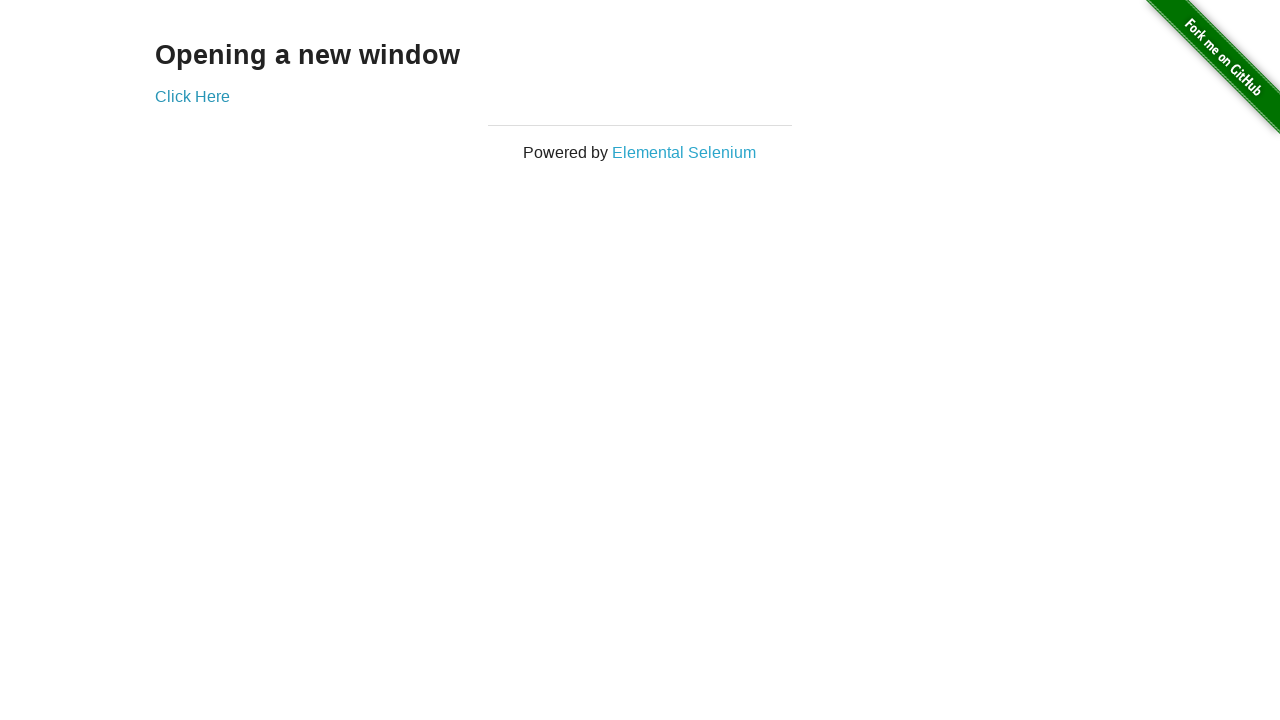